Navigates to a Stepik lesson page, fills in an answer in the textarea field, and clicks the submit button to submit the solution.

Starting URL: https://stepik.org/lesson/25969/step/12

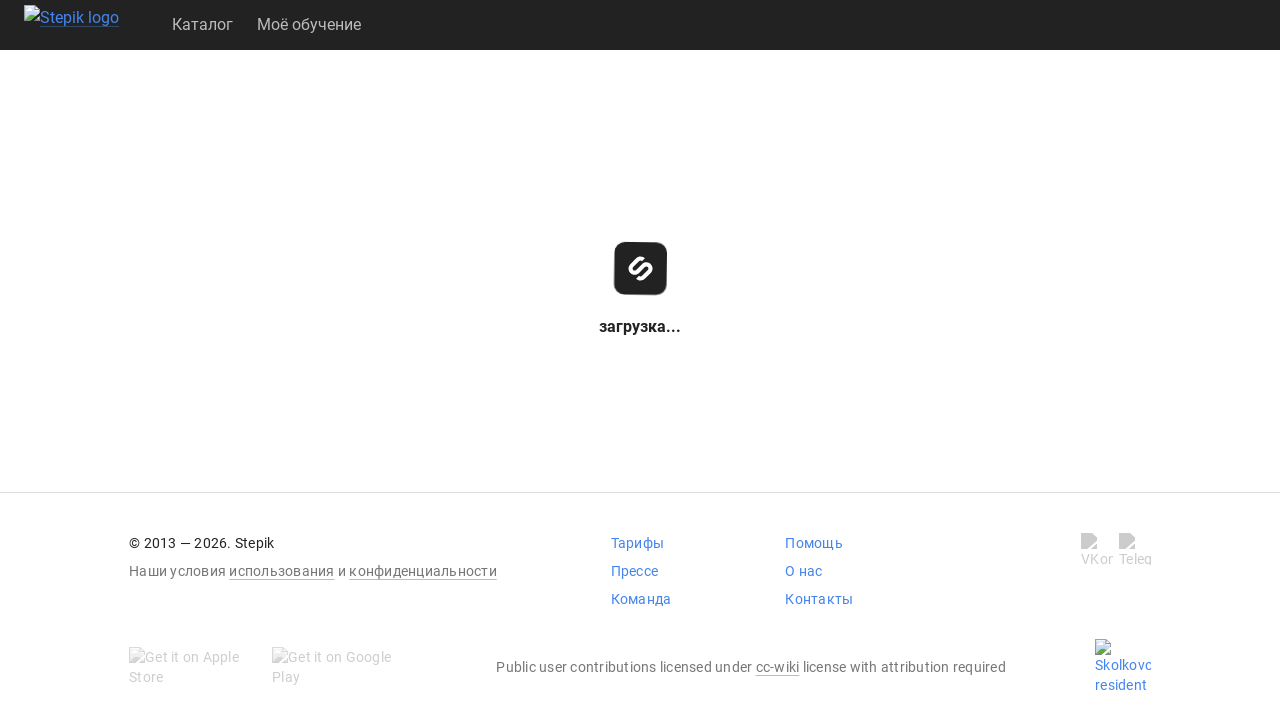

Waited for textarea field to be available
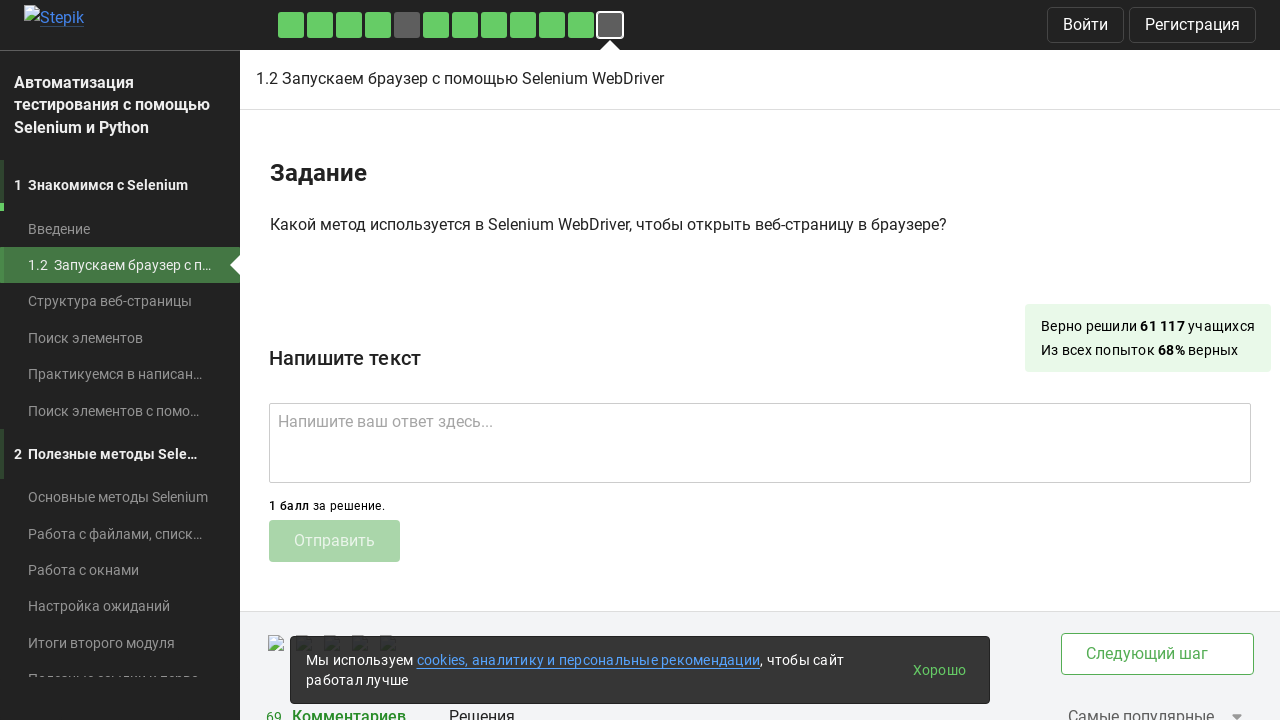

Filled textarea with answer 'get()' on .textarea
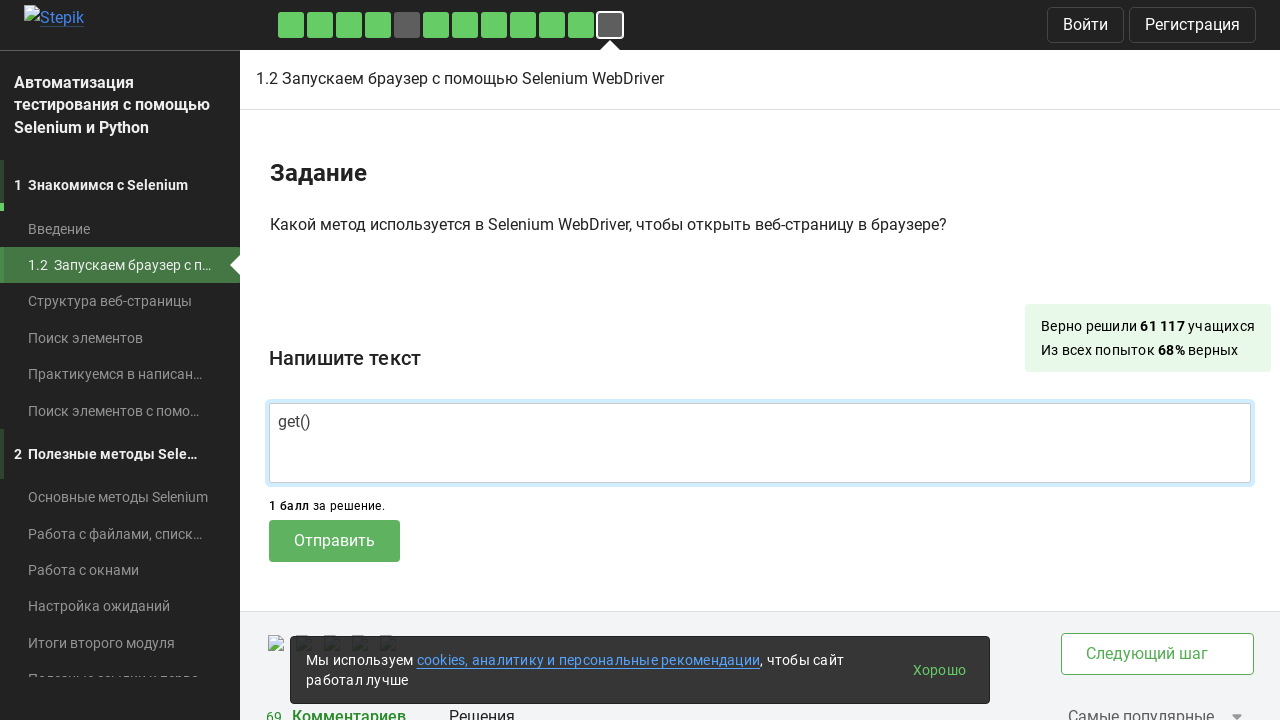

Clicked submit button to submit the solution at (334, 541) on .submit-submission
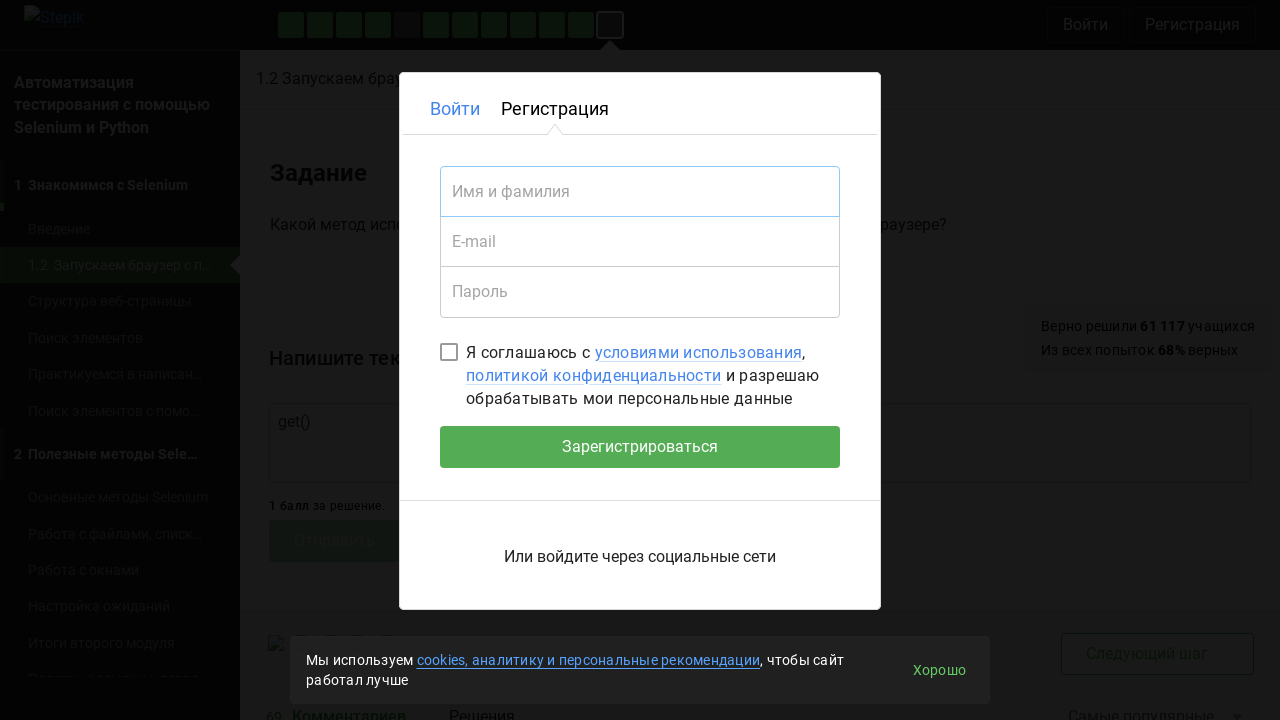

Waited 2 seconds for submission to process
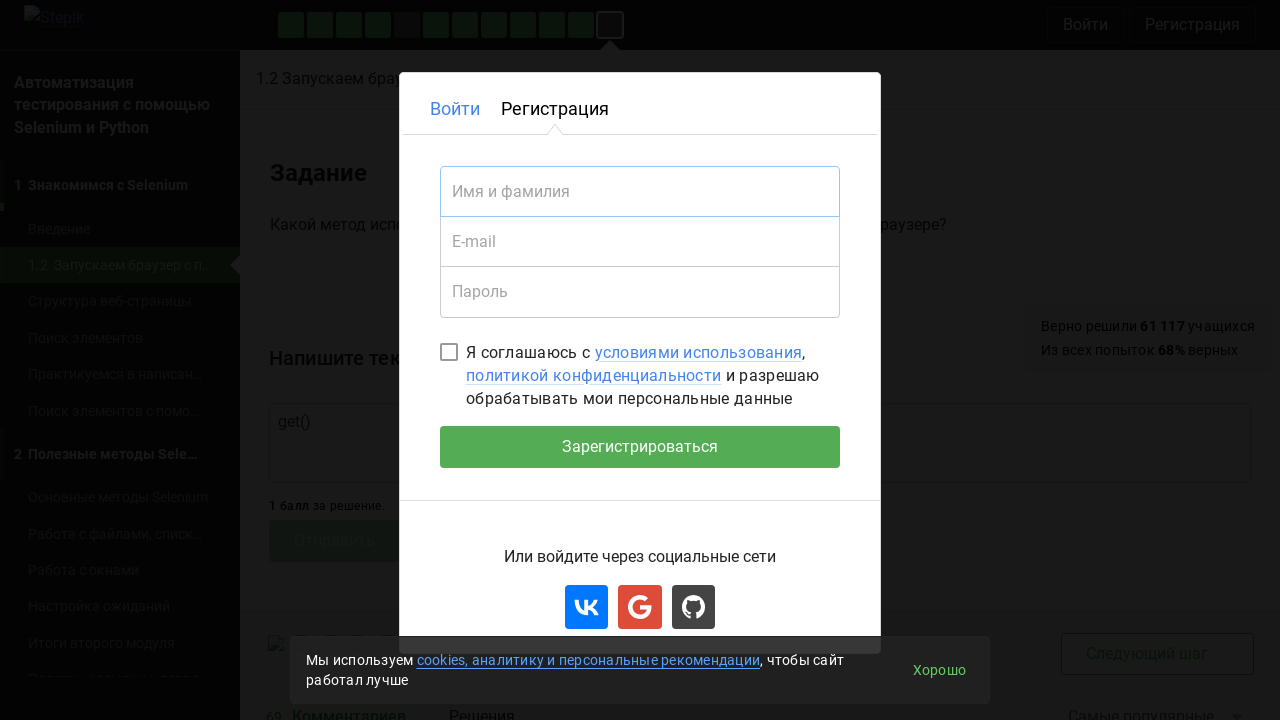

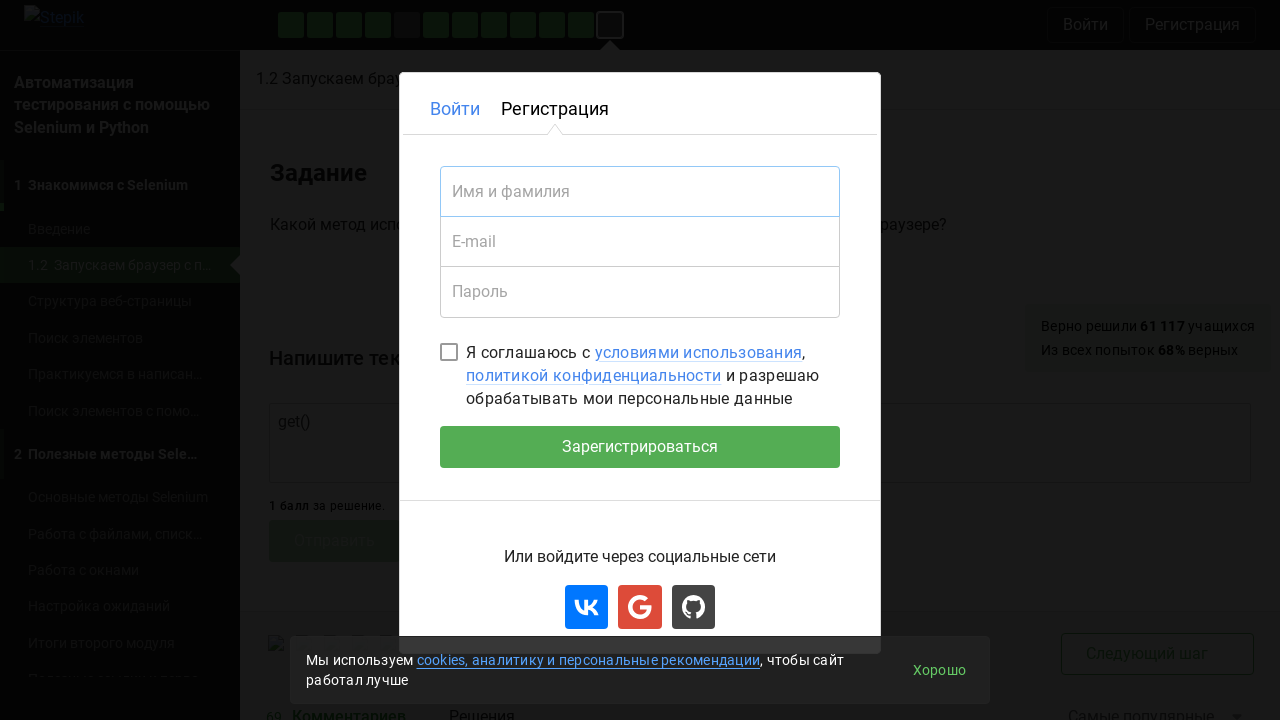